Tests that new items are appended to the bottom of the list by creating 3 todos and verifying the count

Starting URL: https://demo.playwright.dev/todomvc

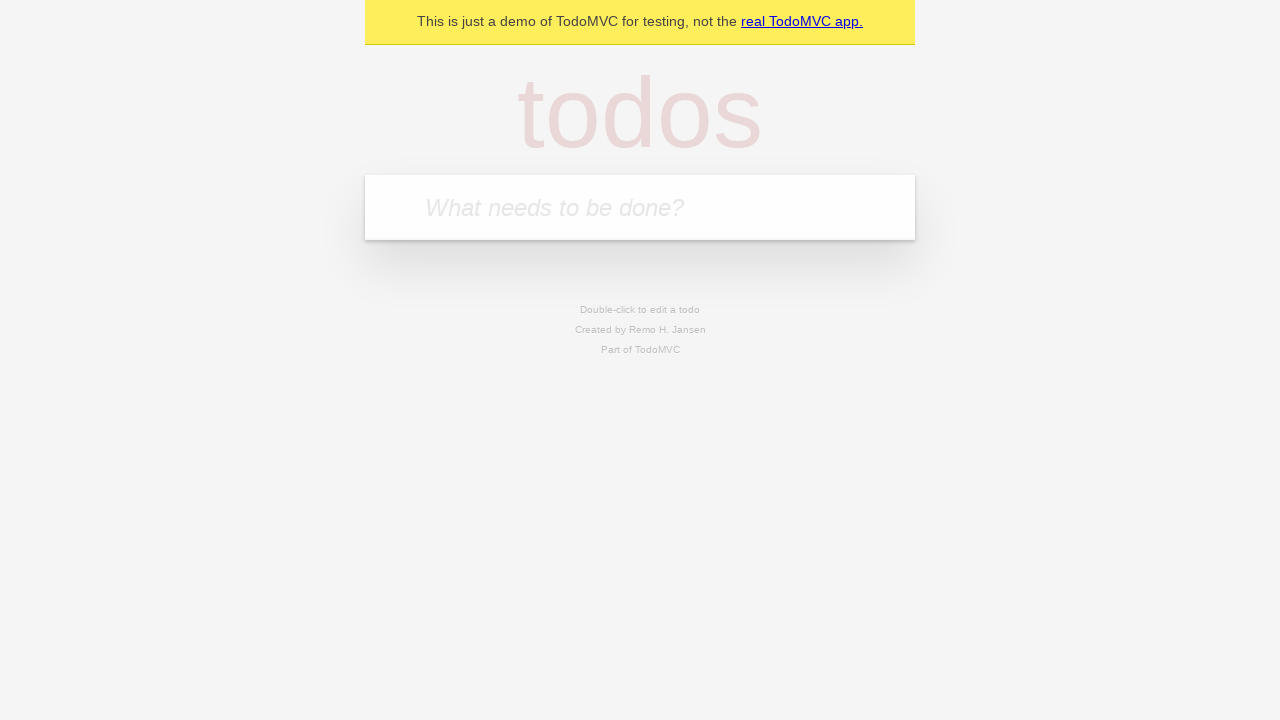

Located the 'What needs to be done?' input field
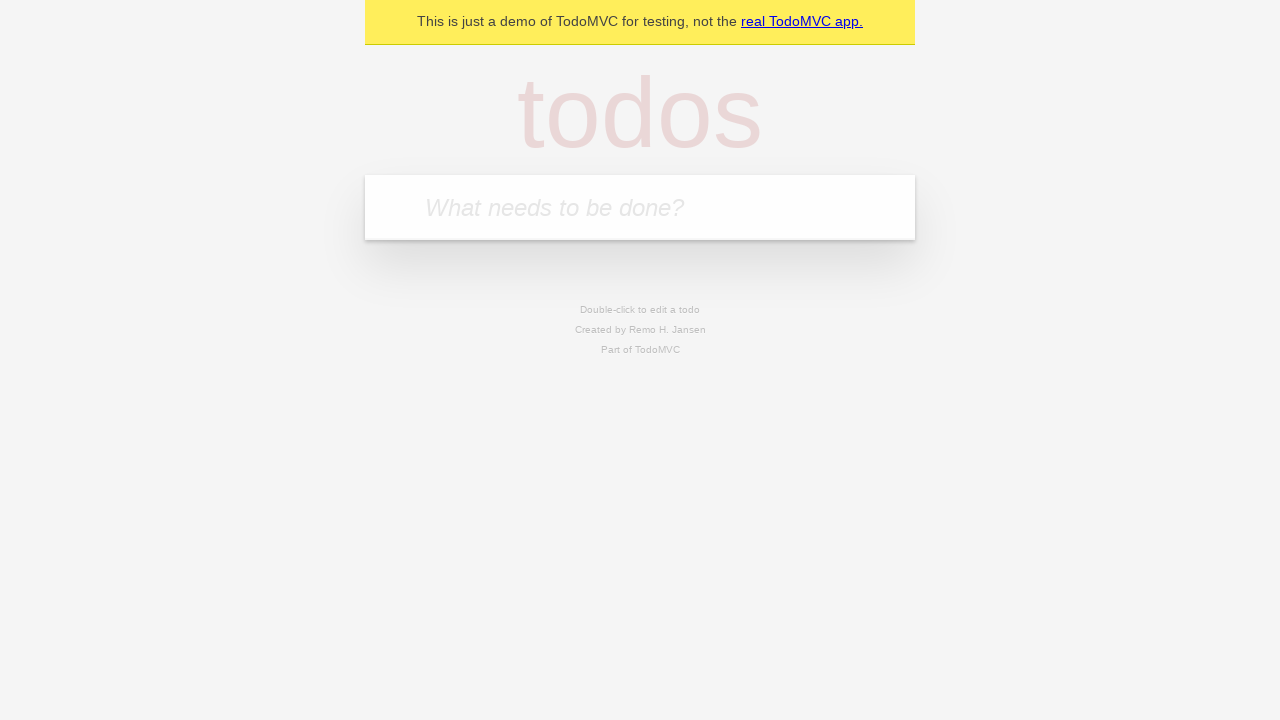

Filled first todo item: 'buy some cheese' on internal:attr=[placeholder="What needs to be done?"i]
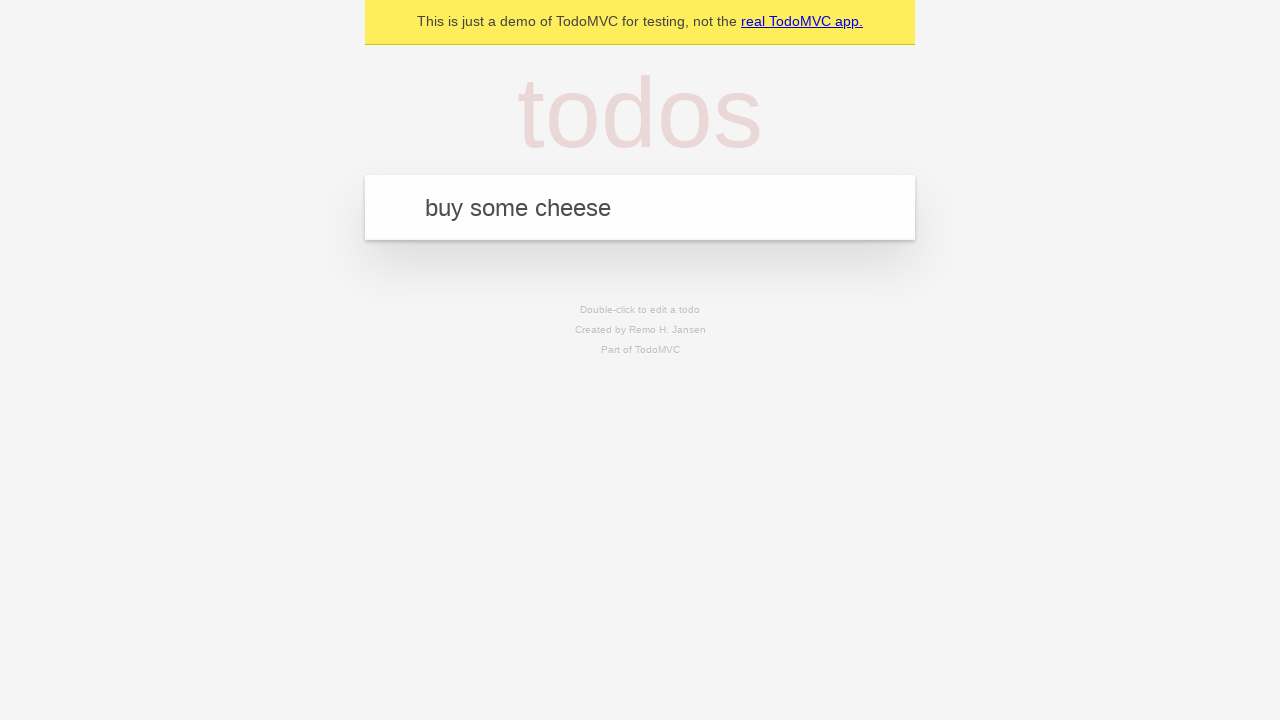

Pressed Enter to add first todo item on internal:attr=[placeholder="What needs to be done?"i]
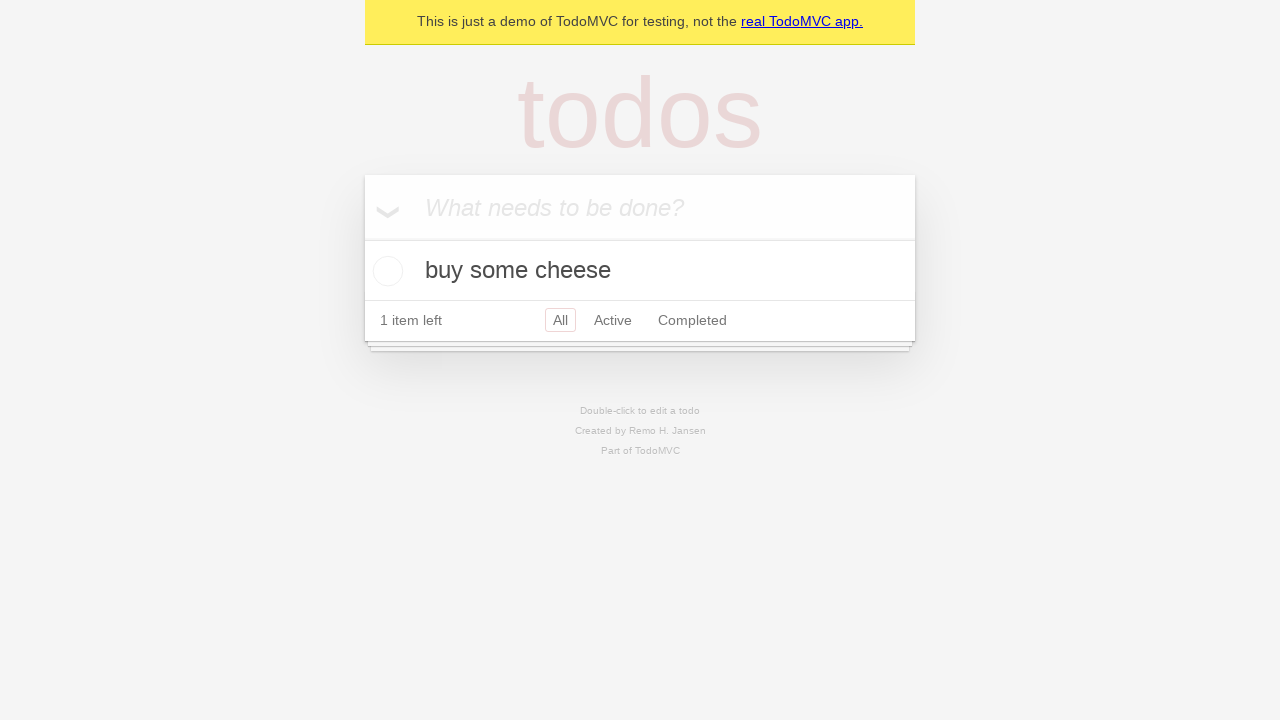

Filled second todo item: 'feed the cat' on internal:attr=[placeholder="What needs to be done?"i]
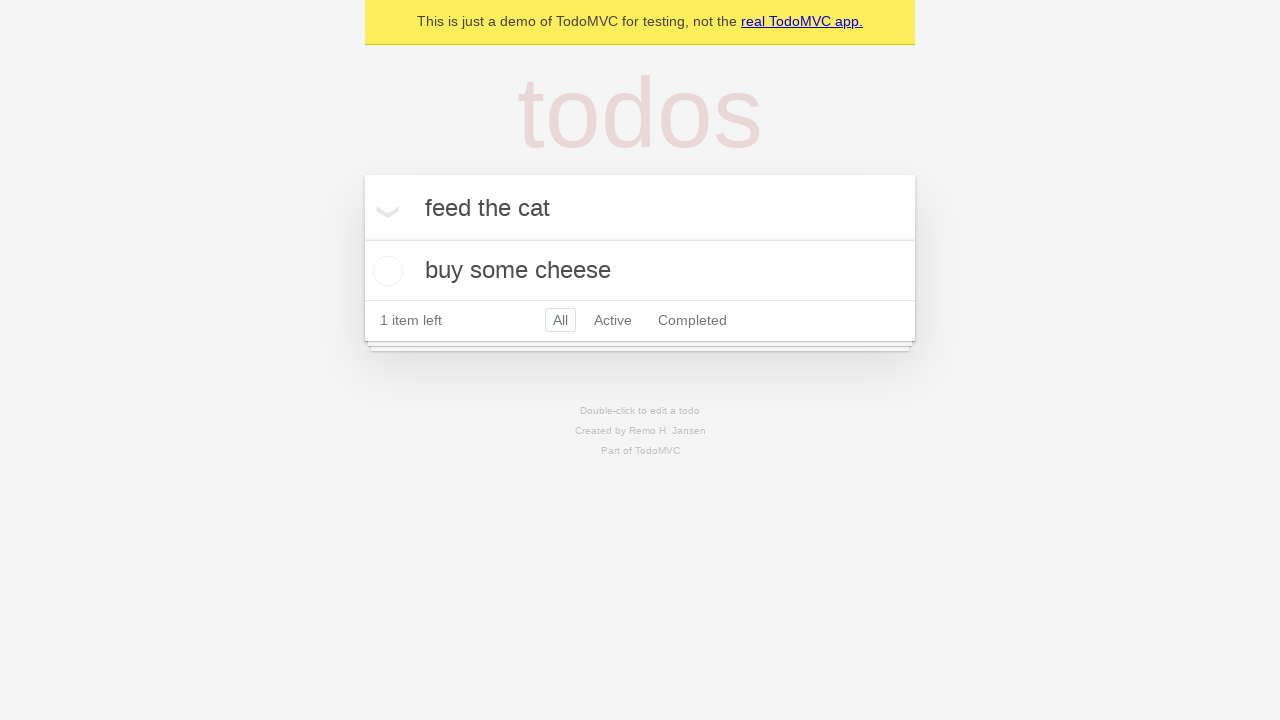

Pressed Enter to add second todo item on internal:attr=[placeholder="What needs to be done?"i]
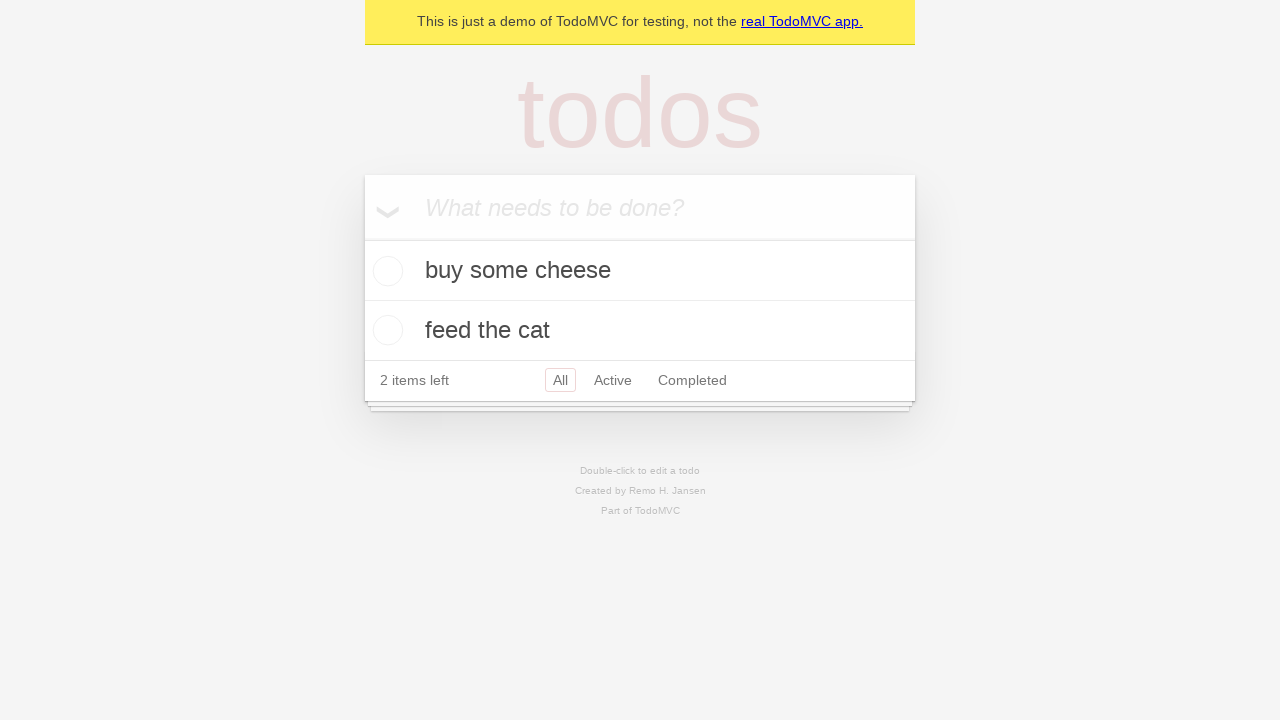

Filled third todo item: 'book a doctors appointment' on internal:attr=[placeholder="What needs to be done?"i]
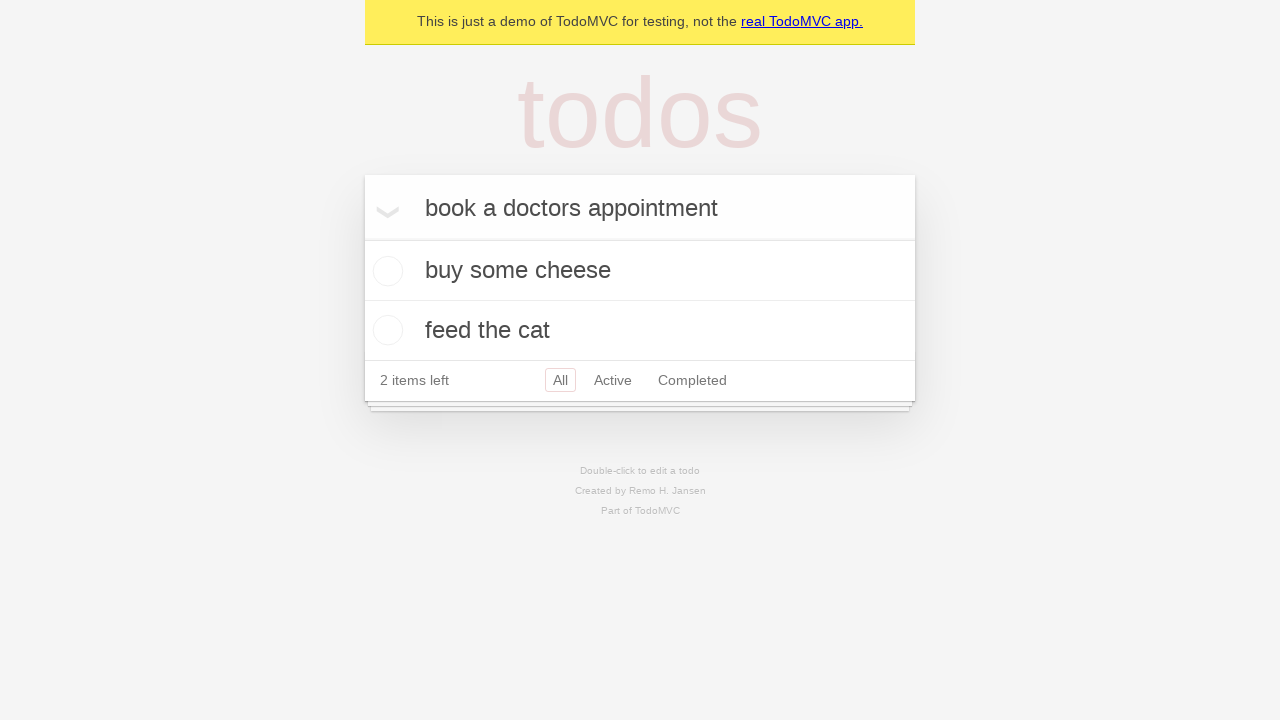

Pressed Enter to add third todo item on internal:attr=[placeholder="What needs to be done?"i]
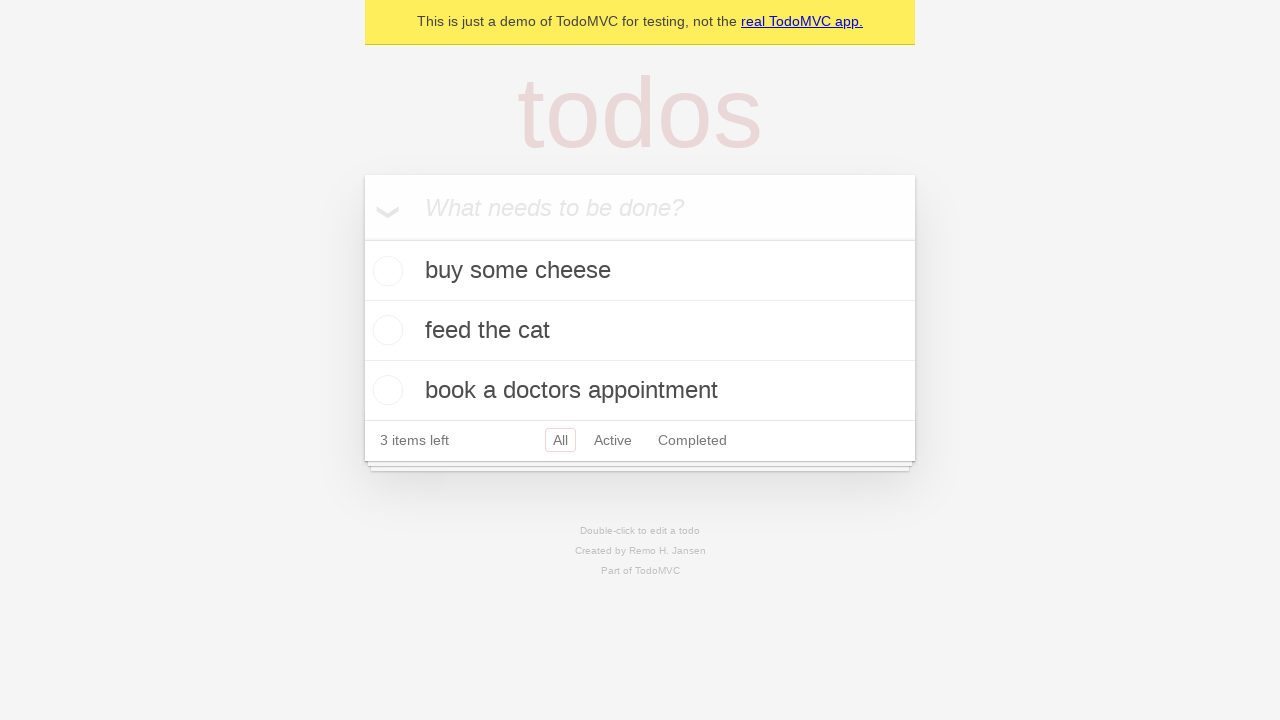

Verified that all 3 items were added to the list (displayed '3 items left')
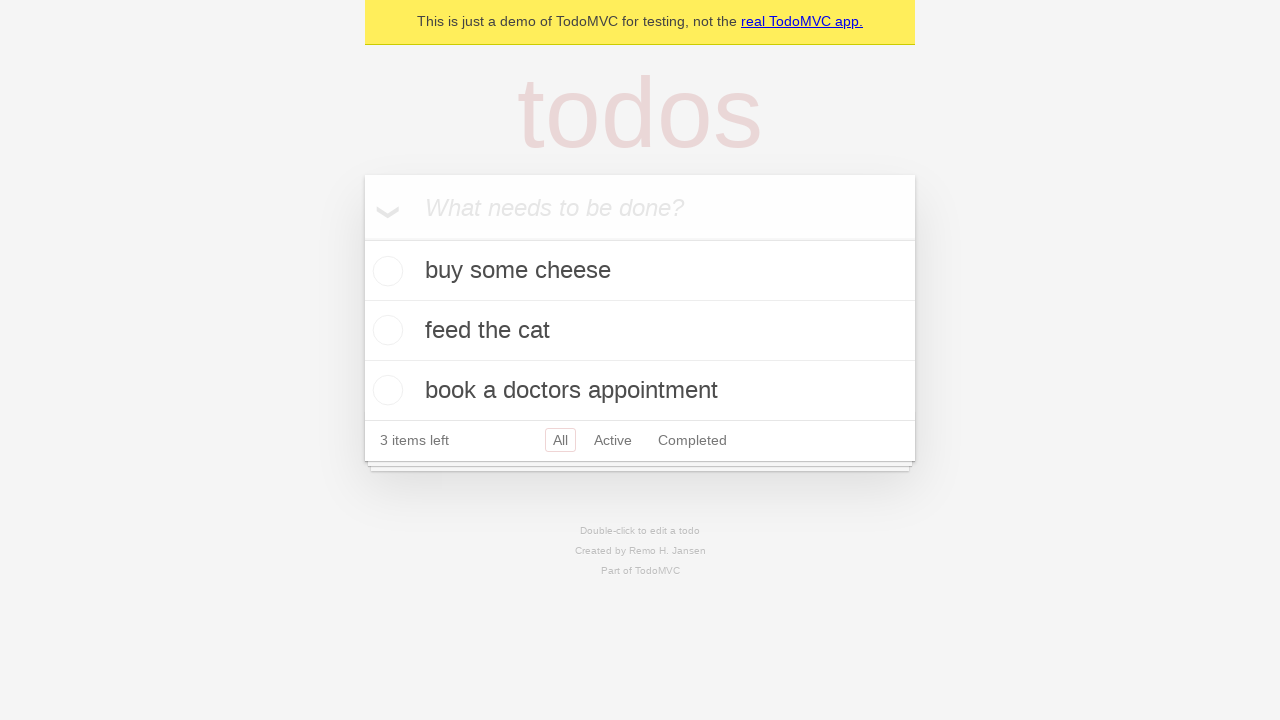

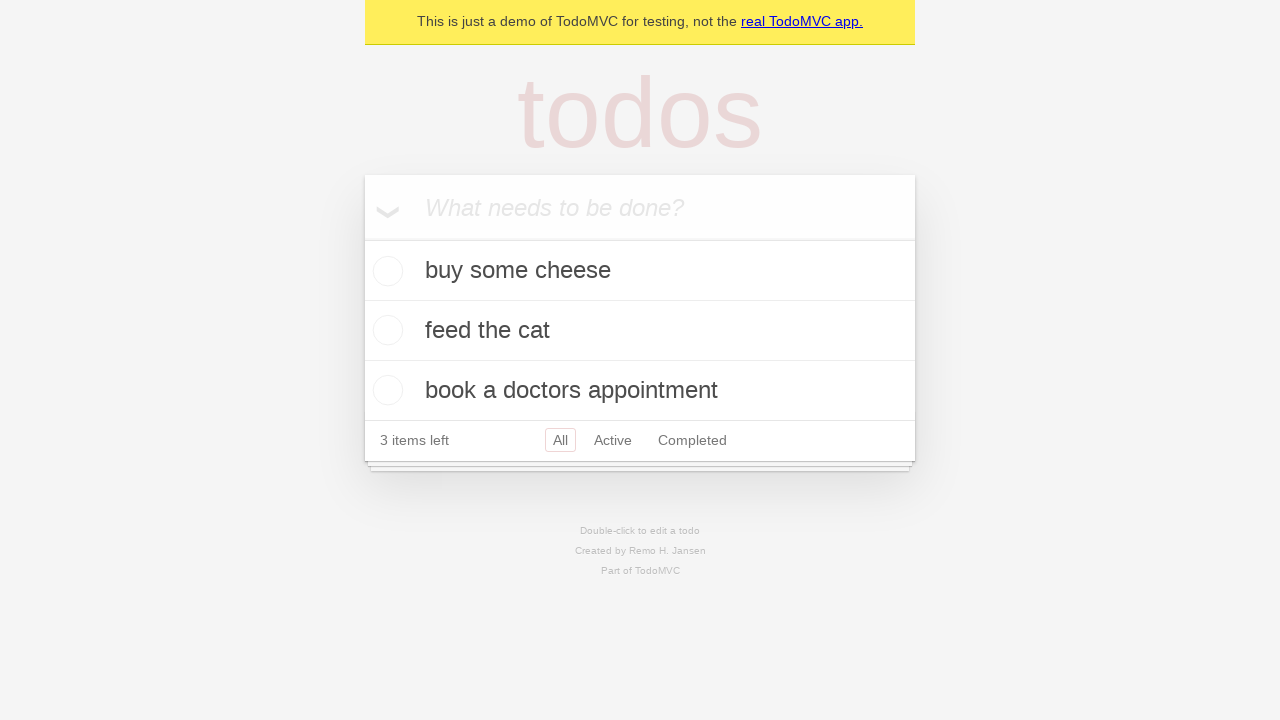